Tests multi-window handling by clicking a link that opens a new window, switching between windows, verifying content in each, and closing the child window

Starting URL: http://the-internet.herokuapp.com/windows

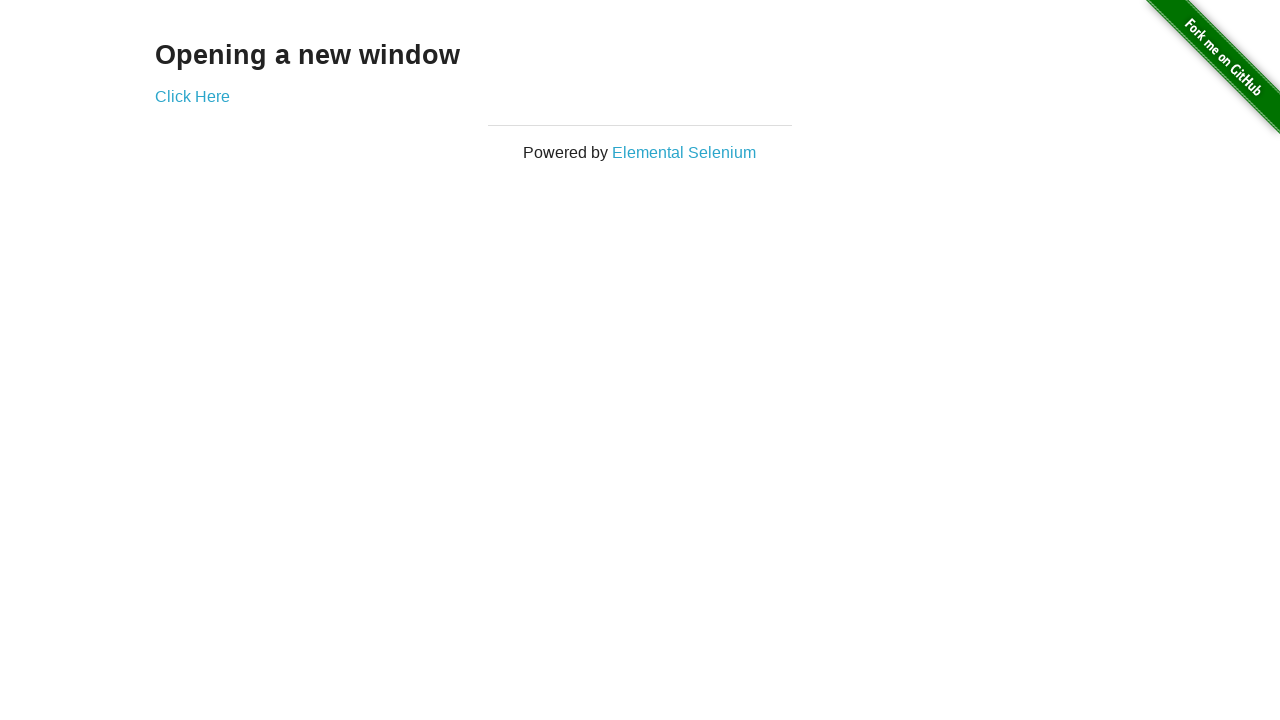

Clicked 'Click Here' link to open new window at (192, 96) on text=Click Here
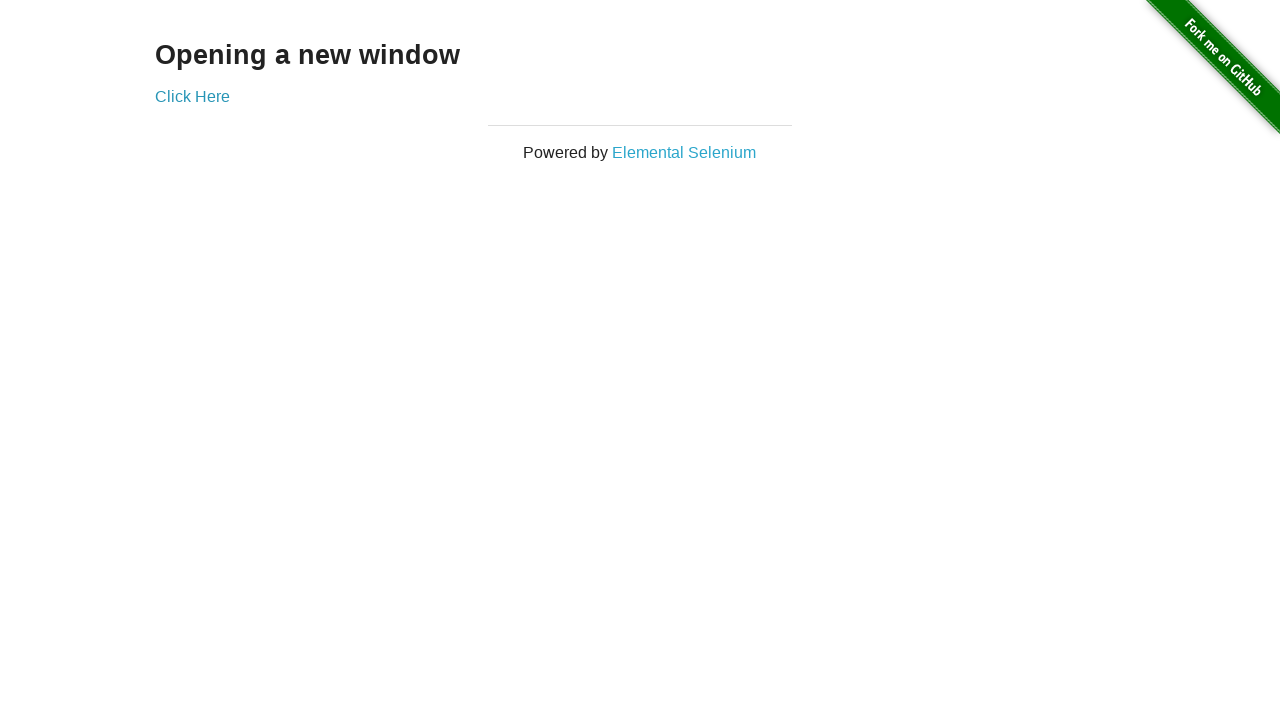

Waited 1000ms for new window to open
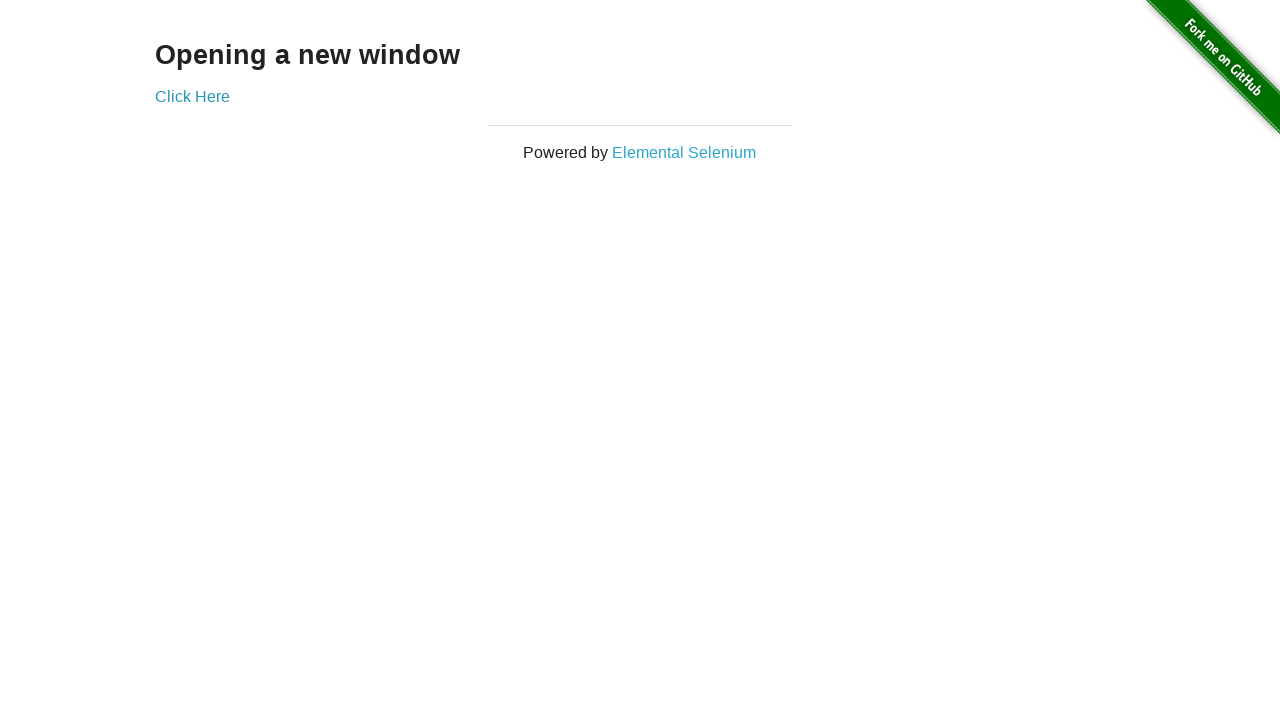

Retrieved all pages from context
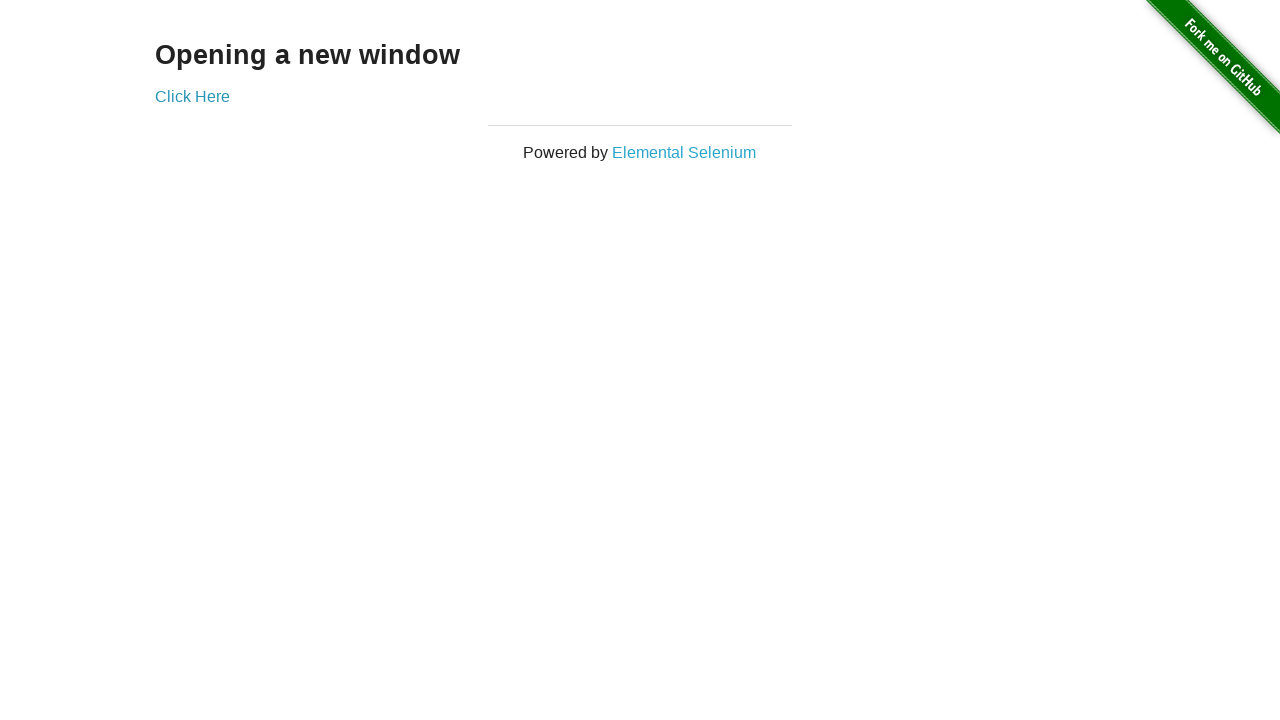

Switched to child window (second page)
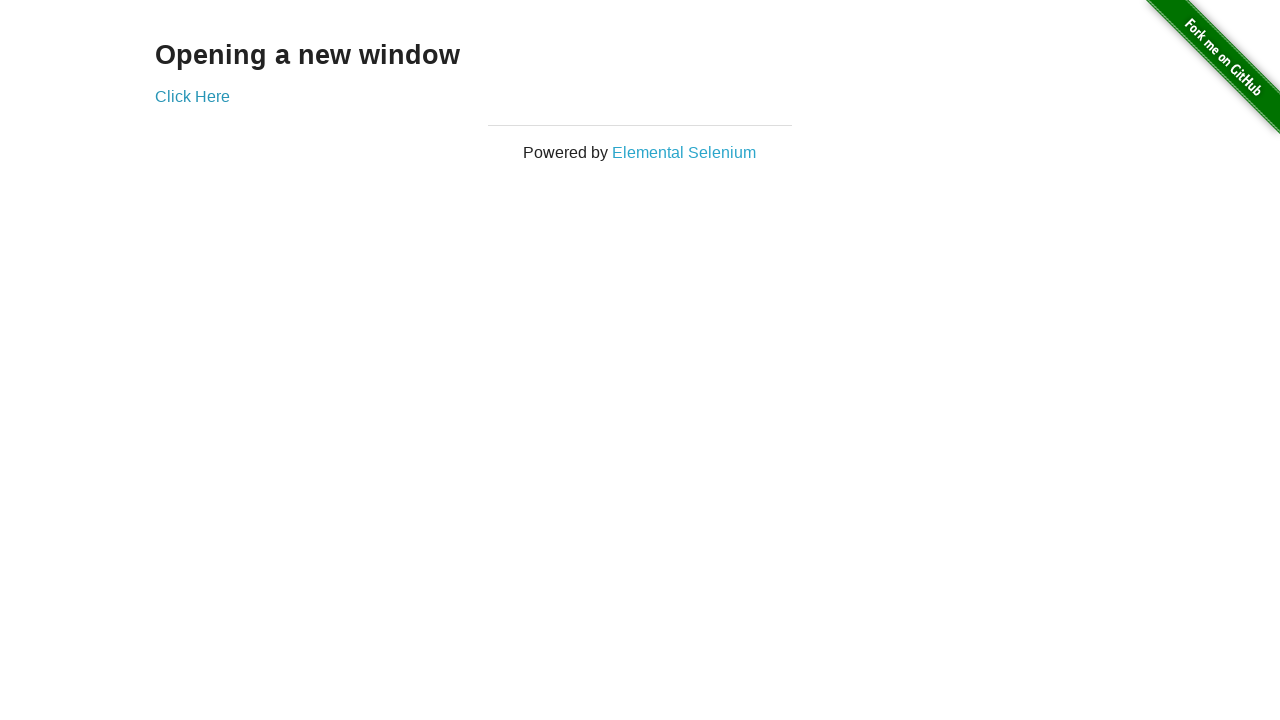

Waited for h3 heading to appear in child window
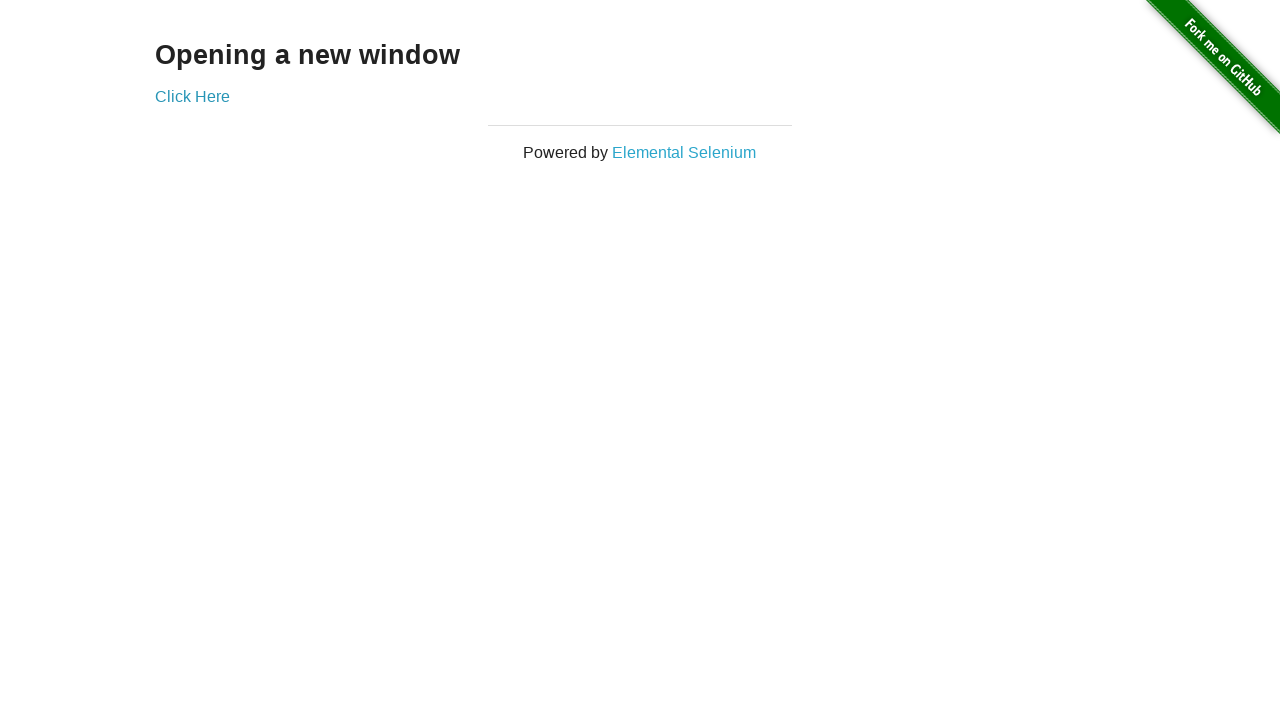

Closed child window
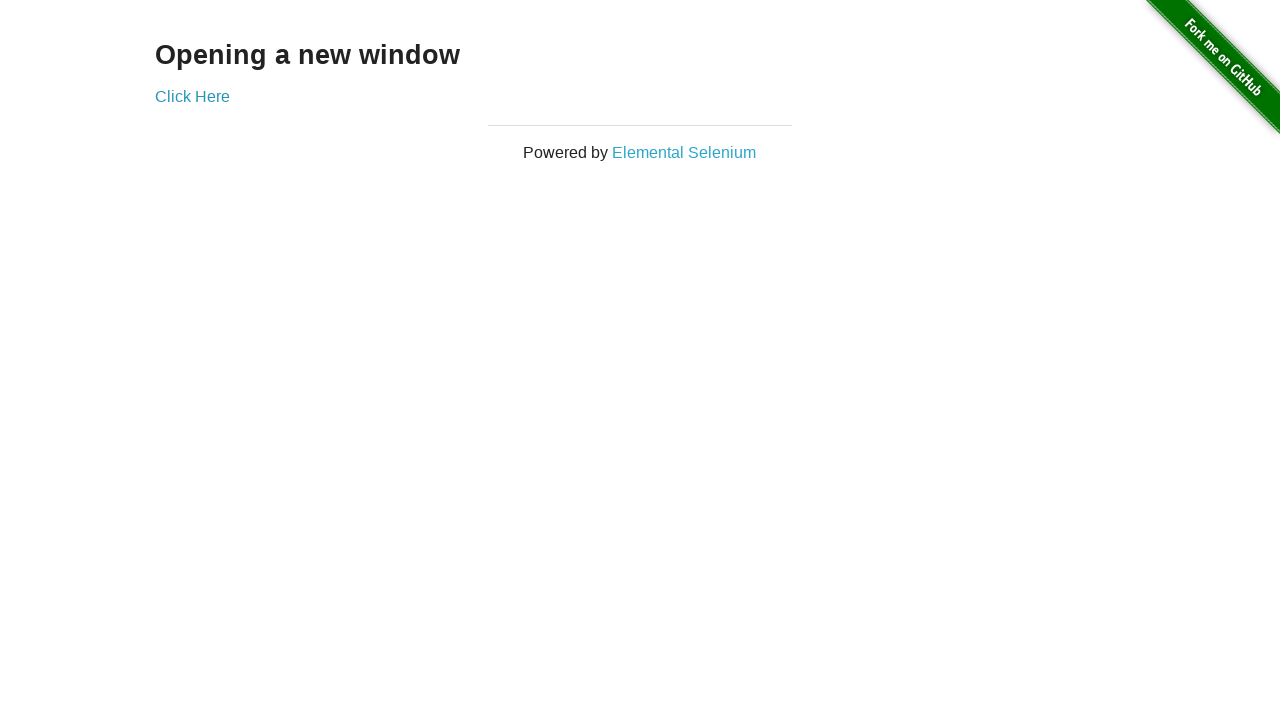

Waited for h3 heading to appear in parent window
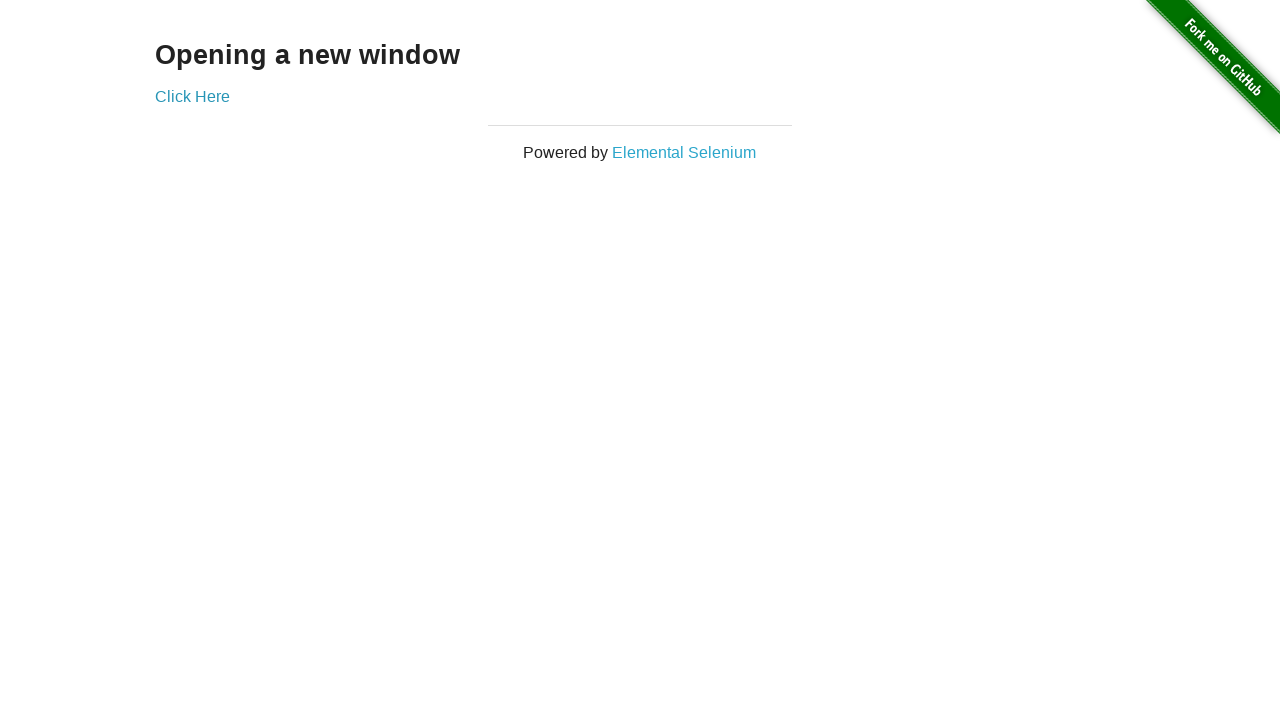

Verified parent window heading text is 'Opening a new window'
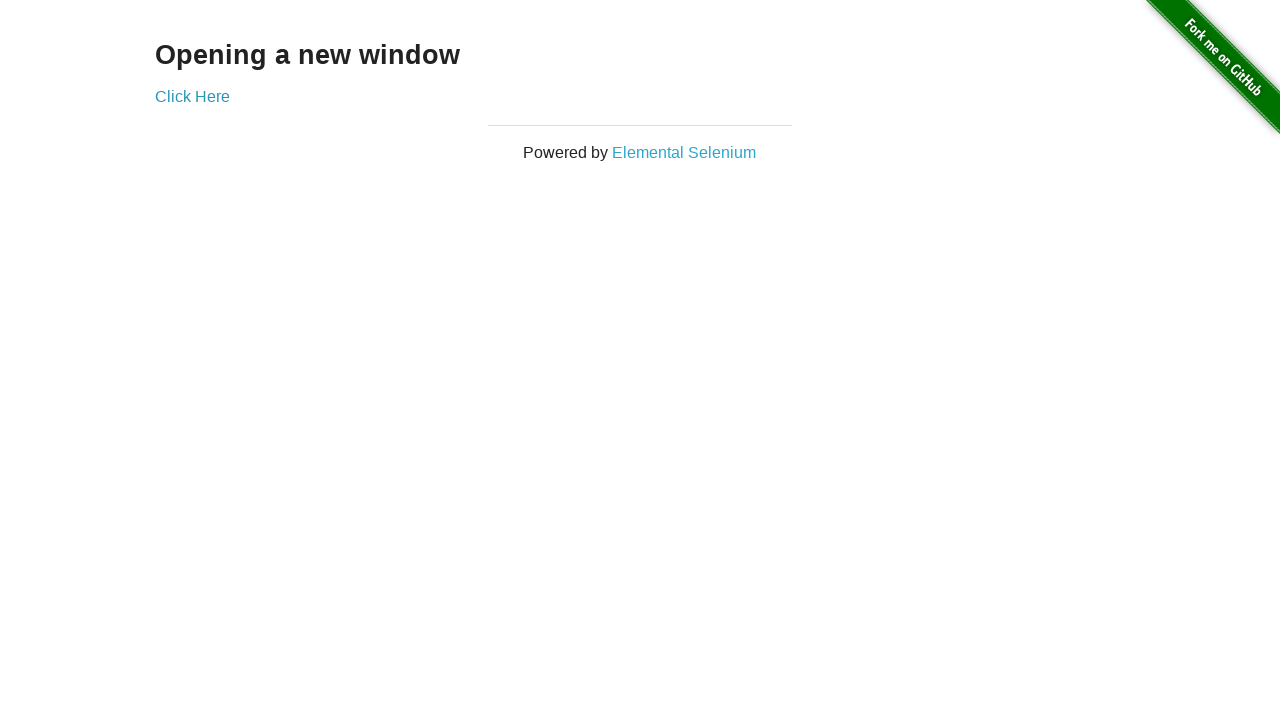

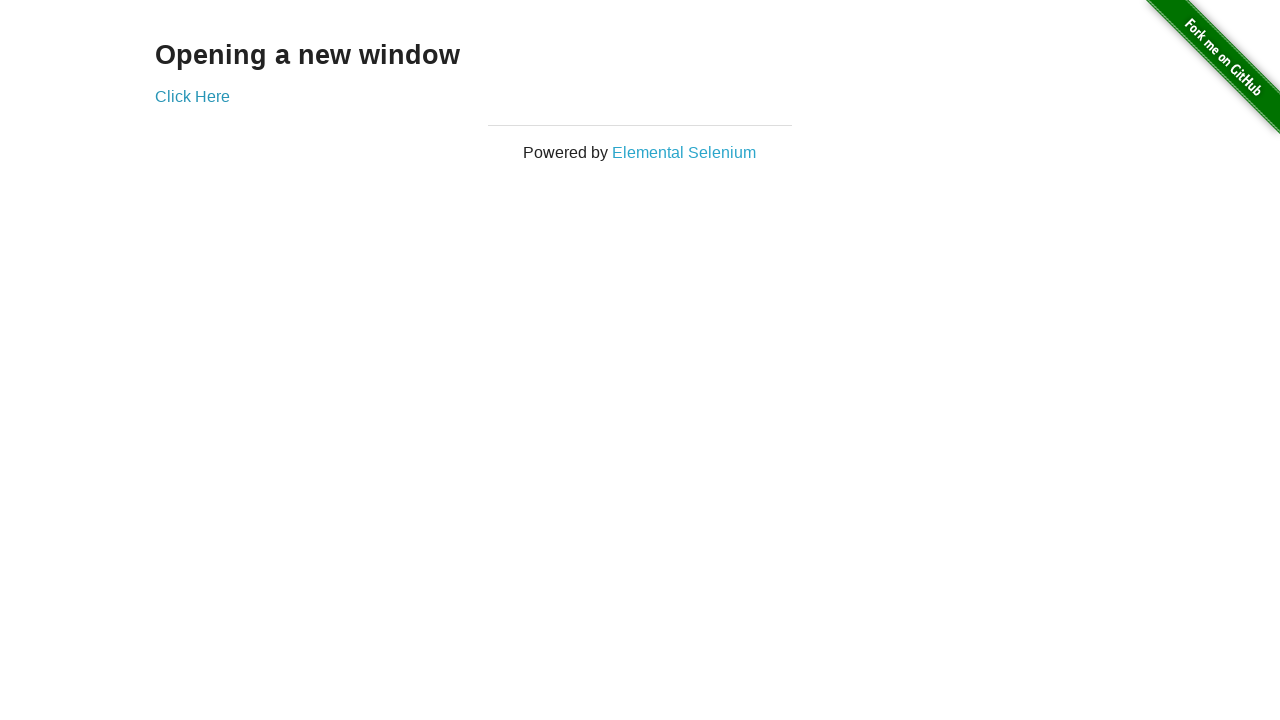